Tests drag and drop functionality inside an iframe on jQueryUI demo page by dragging a draggable element onto a droppable target area.

Starting URL: https://jqueryui.com/droppable/

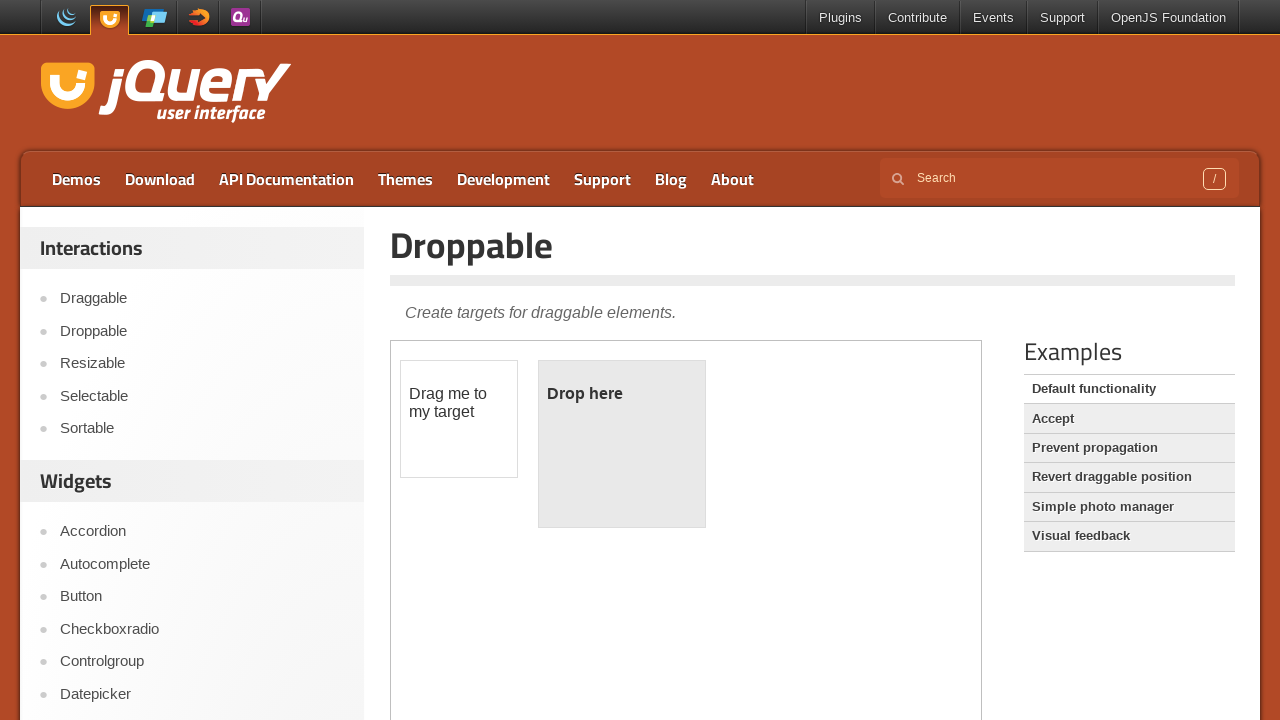

Located demo iframe
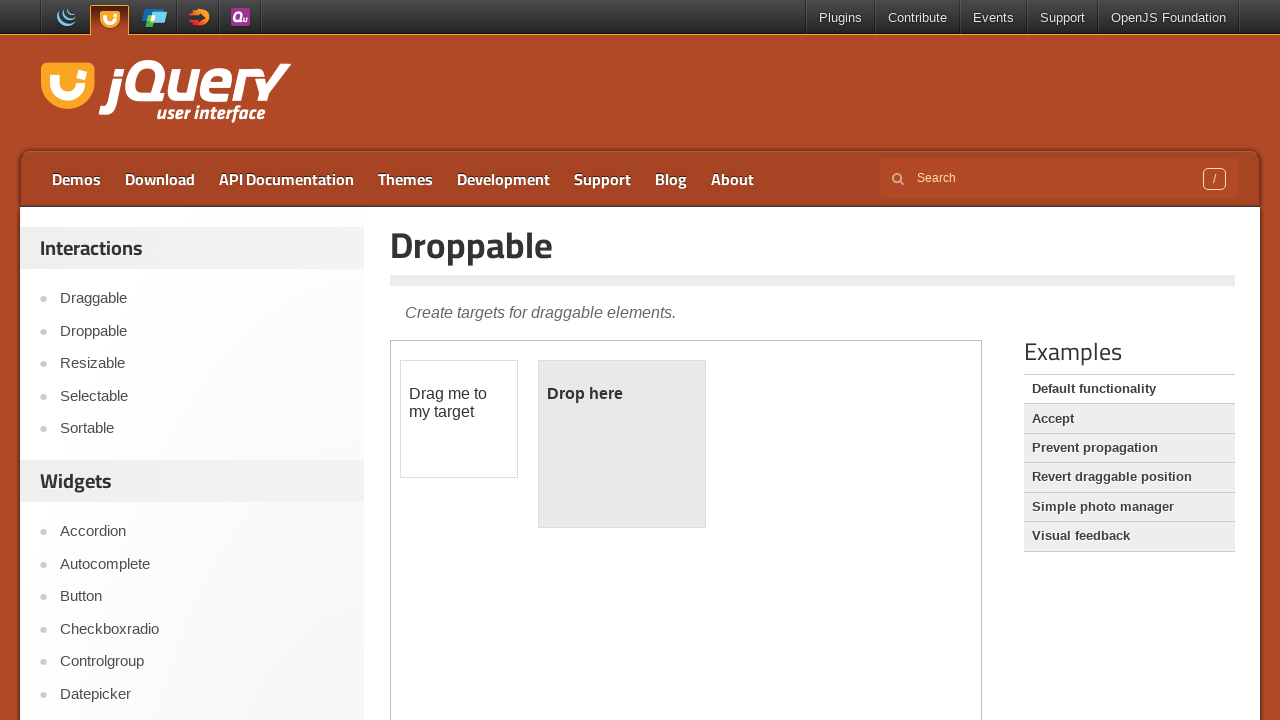

Clicked on draggable element at (459, 419) on iframe.demo-frame >> internal:control=enter-frame >> #draggable
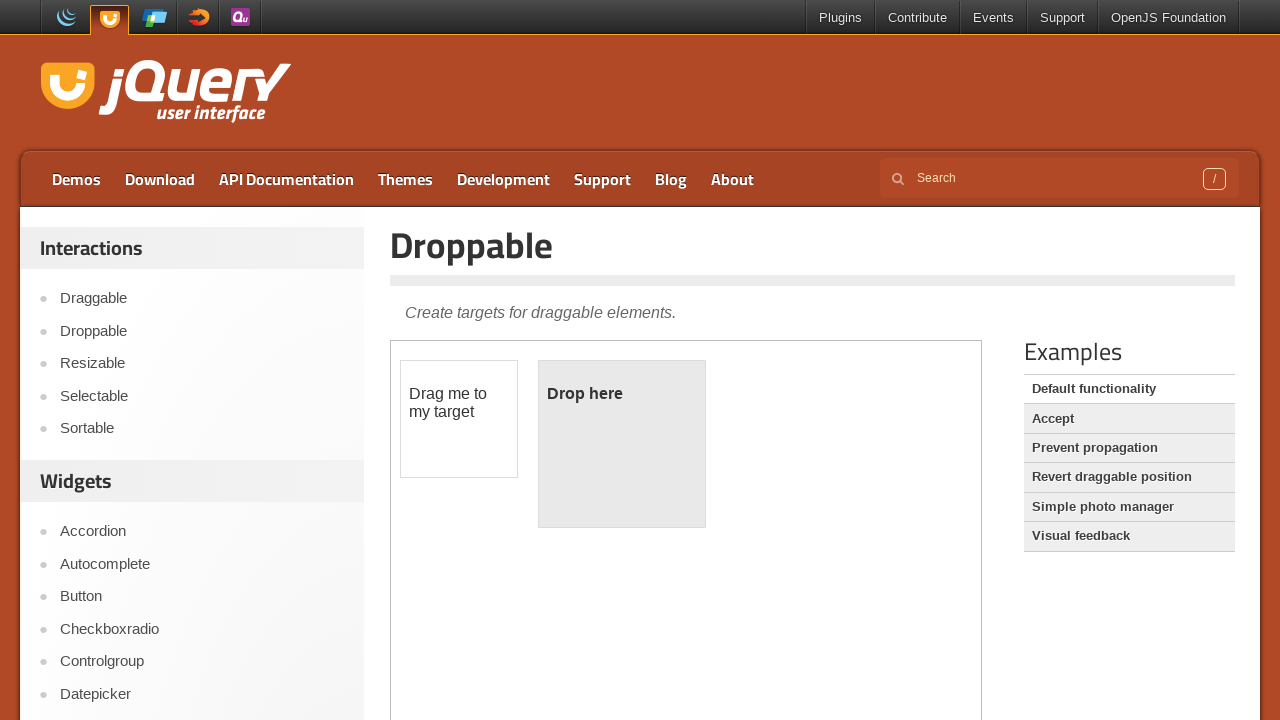

Located draggable source element
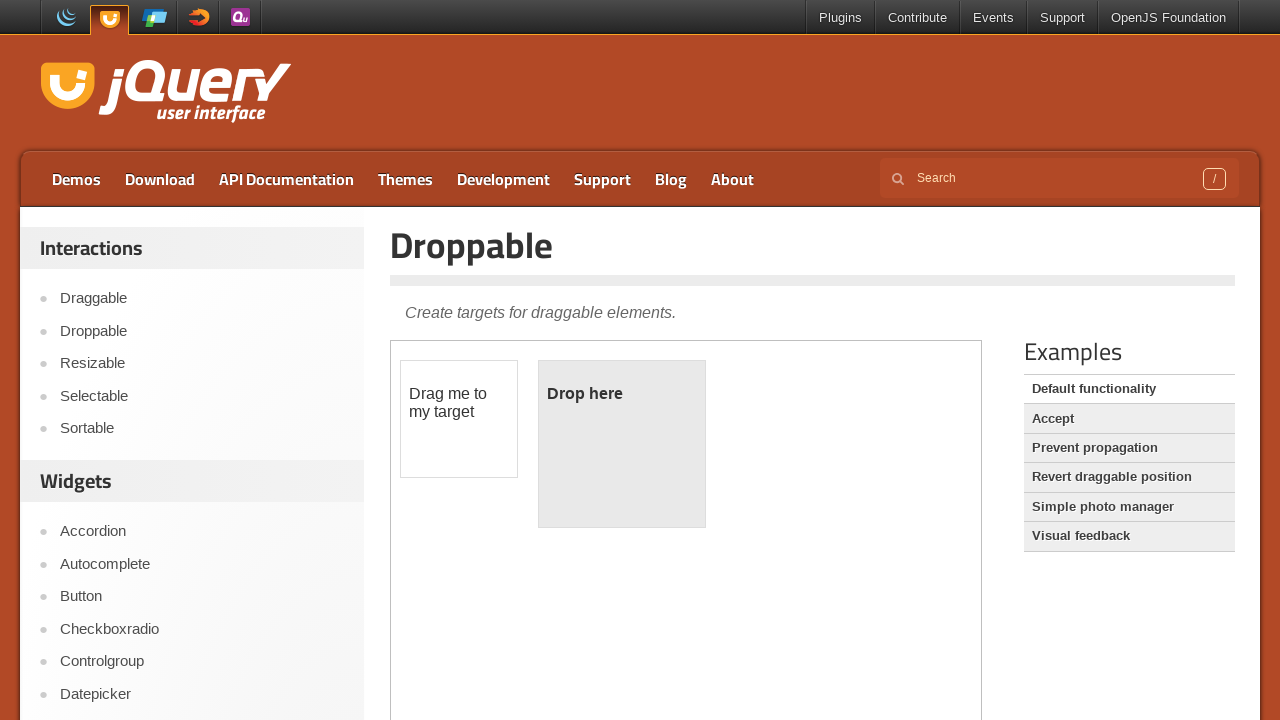

Located droppable target element
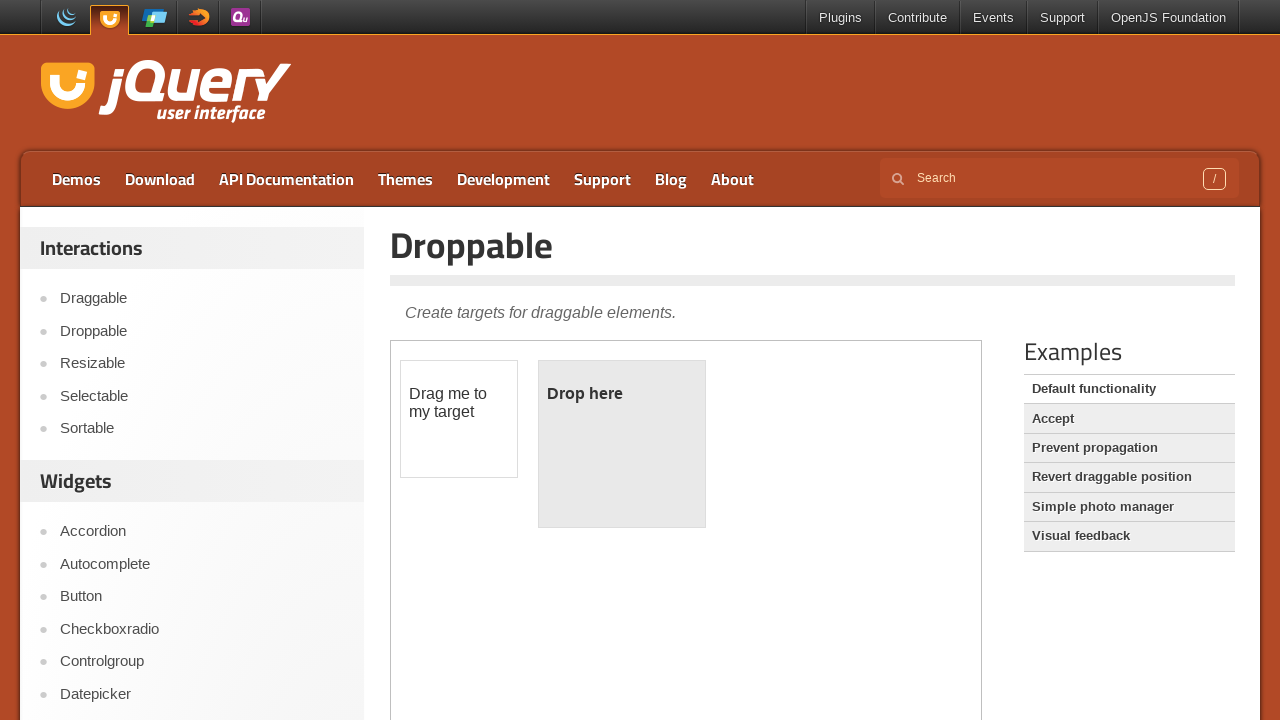

Dragged element onto droppable target at (622, 444)
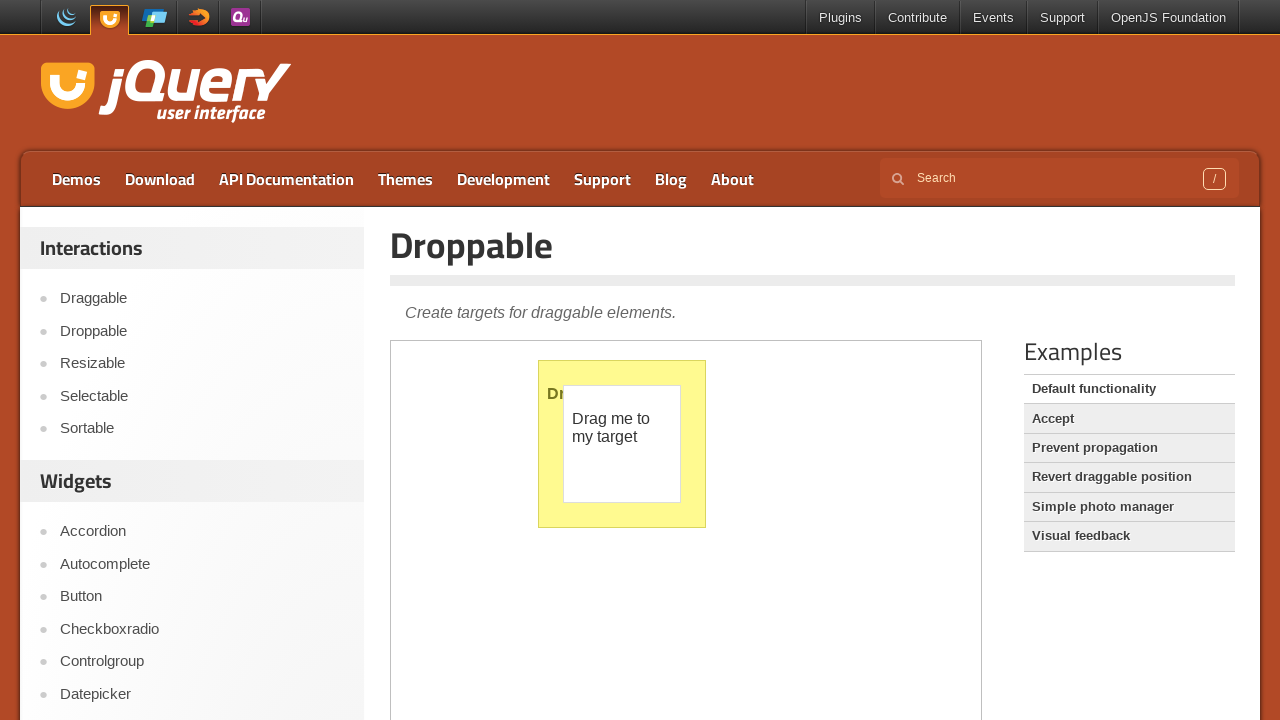

Verified drop was successful - droppable text changed to 'Dropped!'
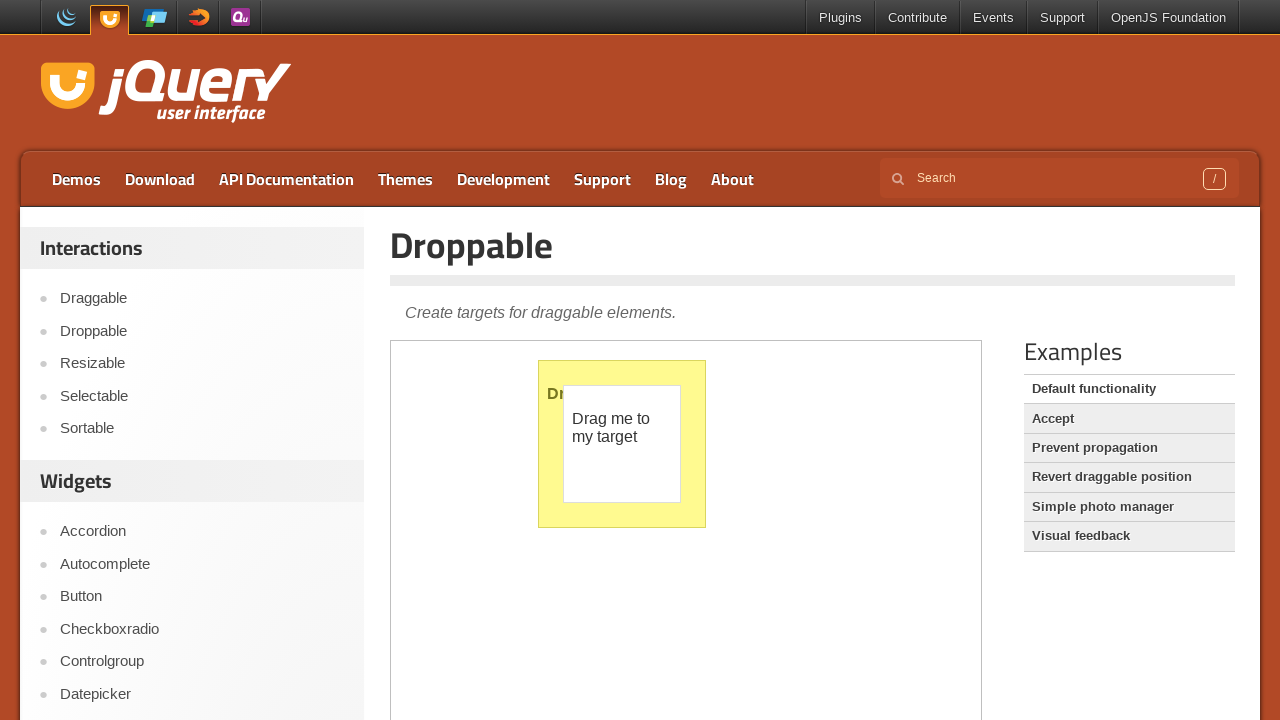

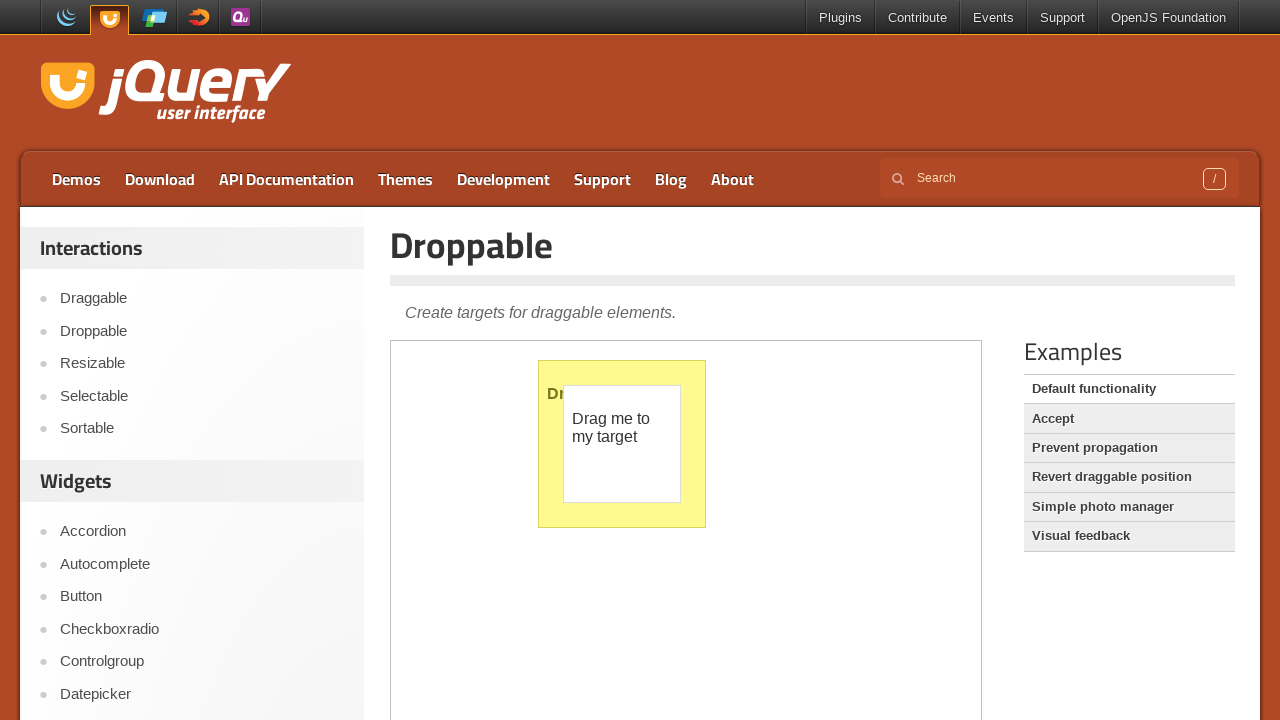